Opens a new tab and navigates to the registration page

Starting URL: https://seleniumjavalocators.neocities.org/

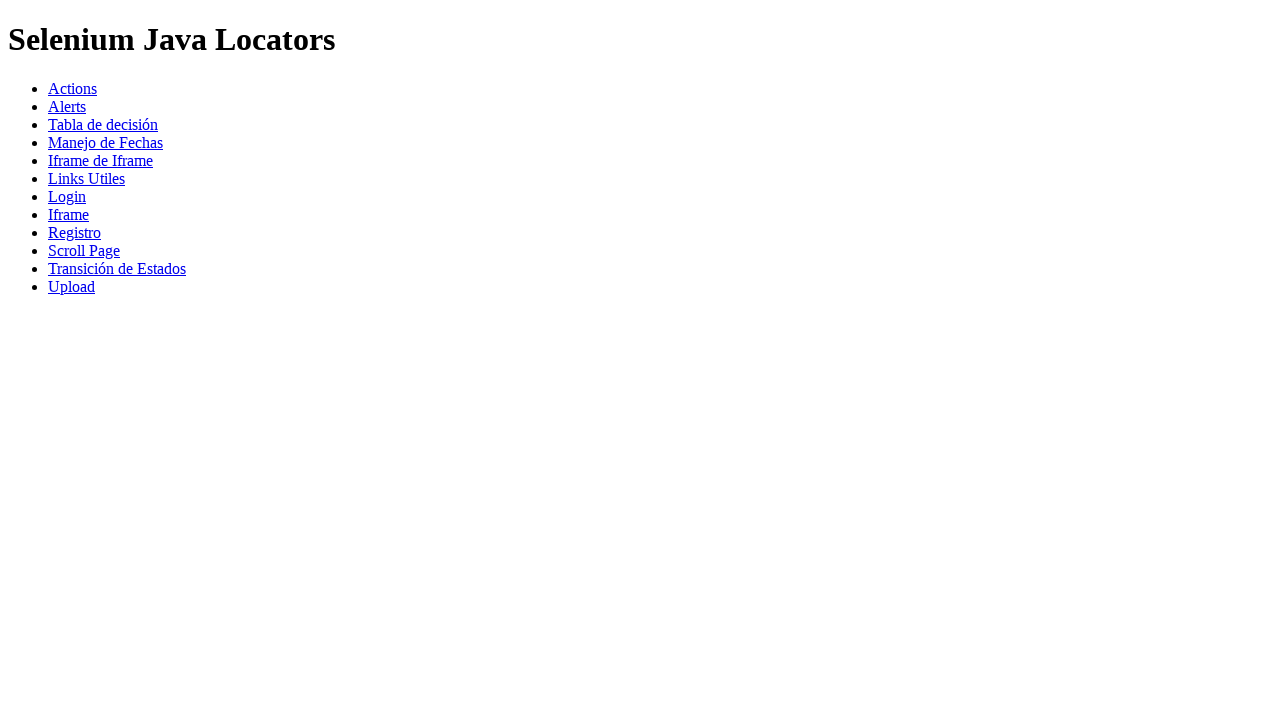

Retrieved and printed current page title
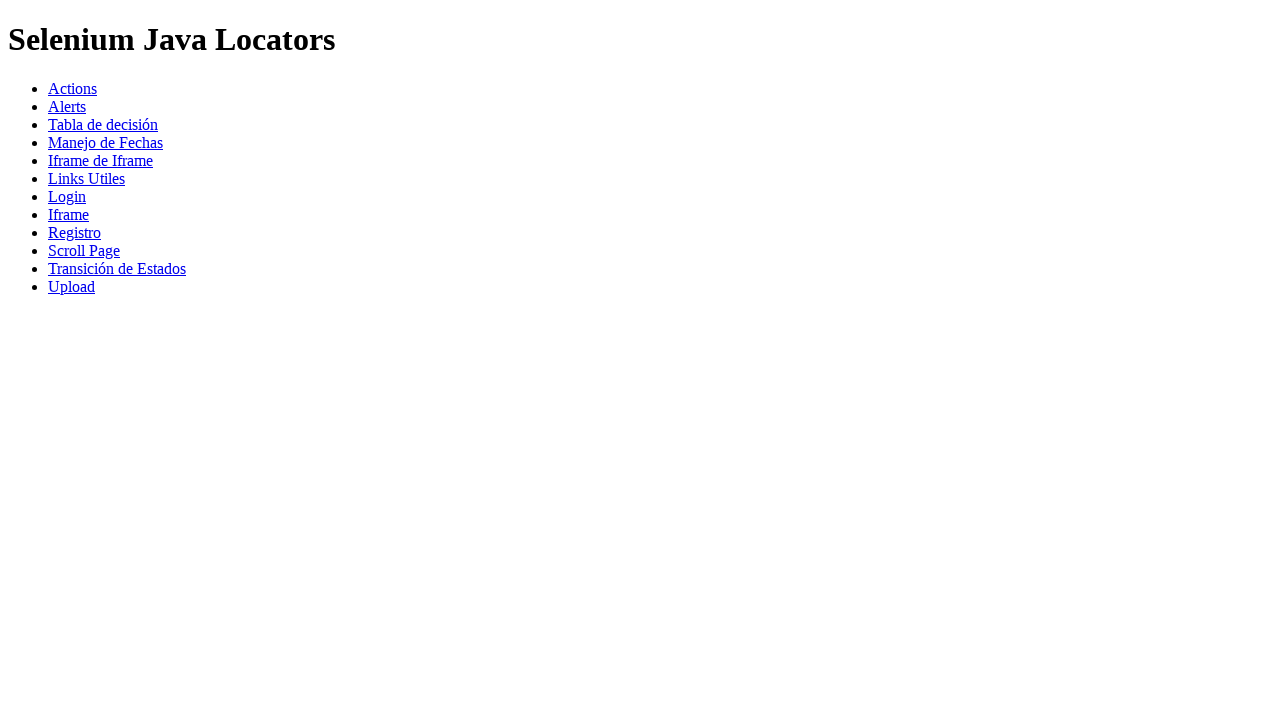

Opened a new tab
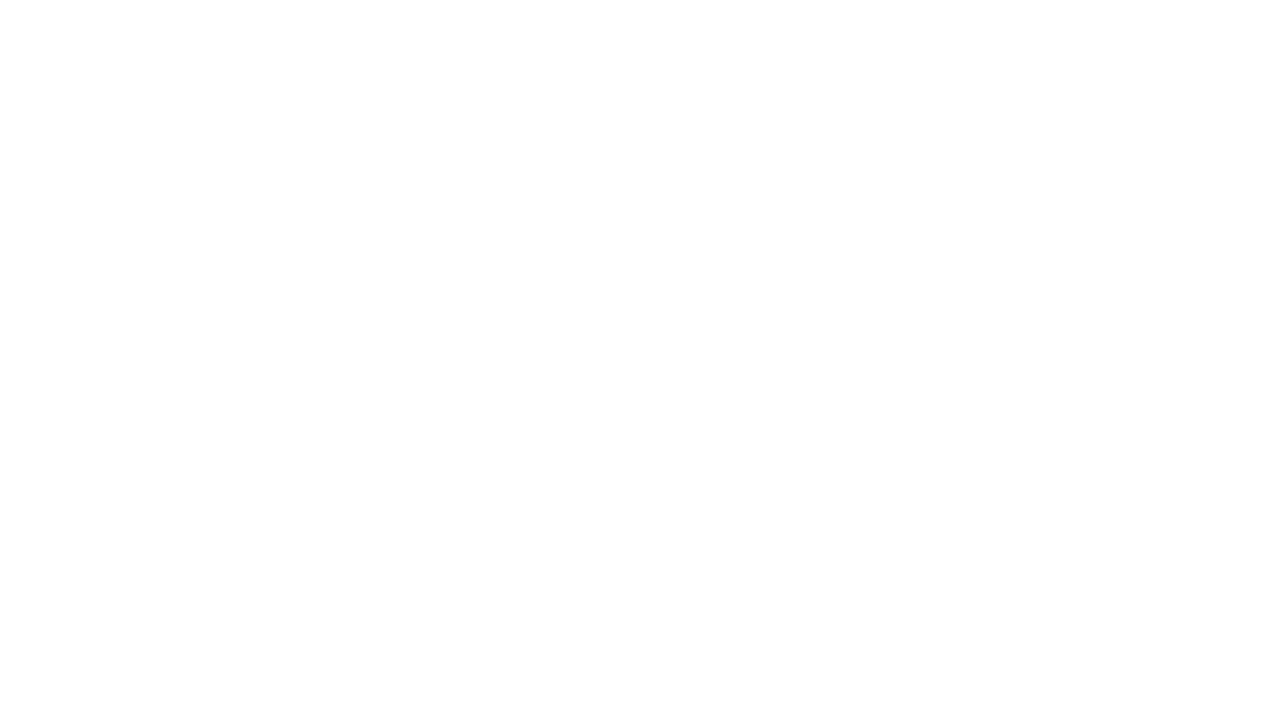

Navigated to registration page
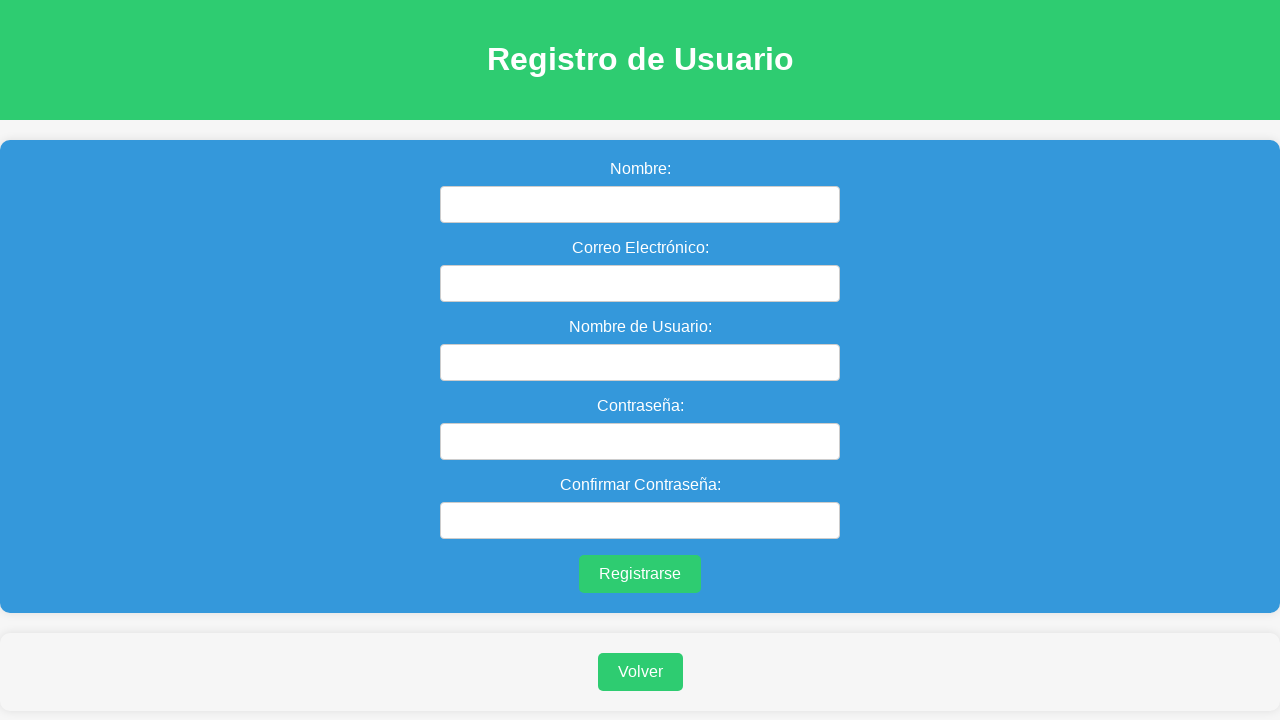

Retrieved and printed new page title
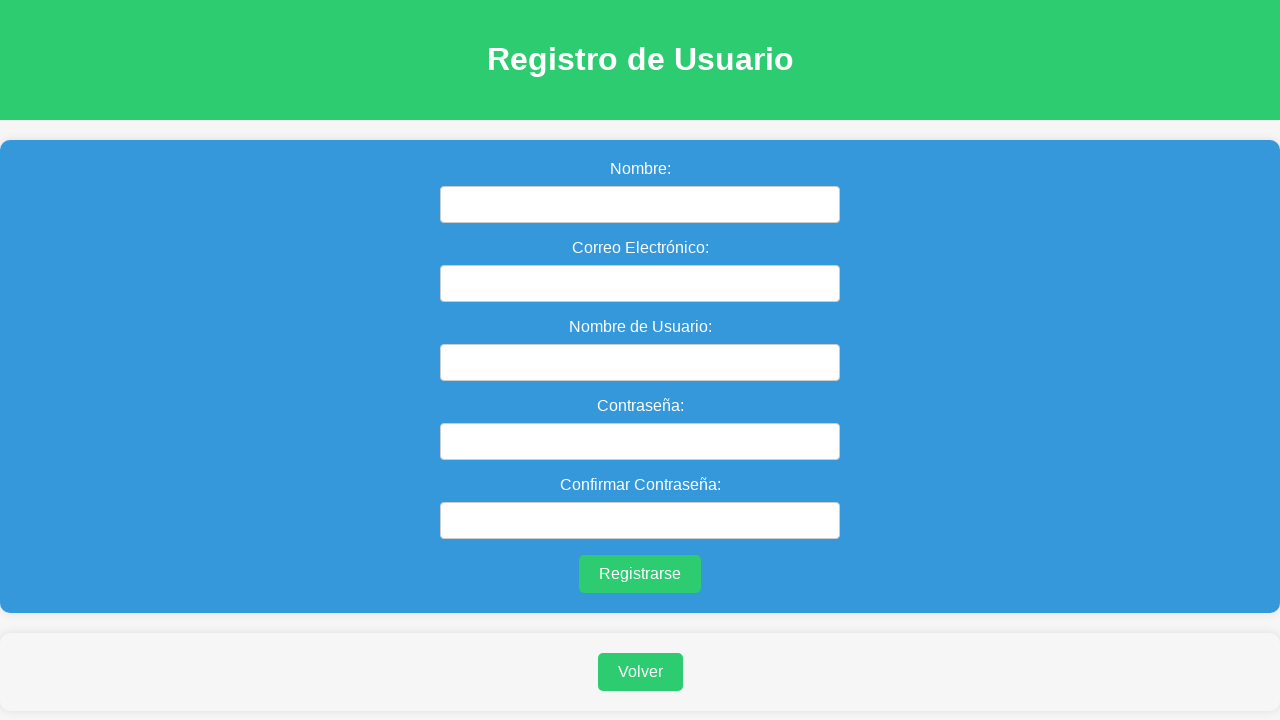

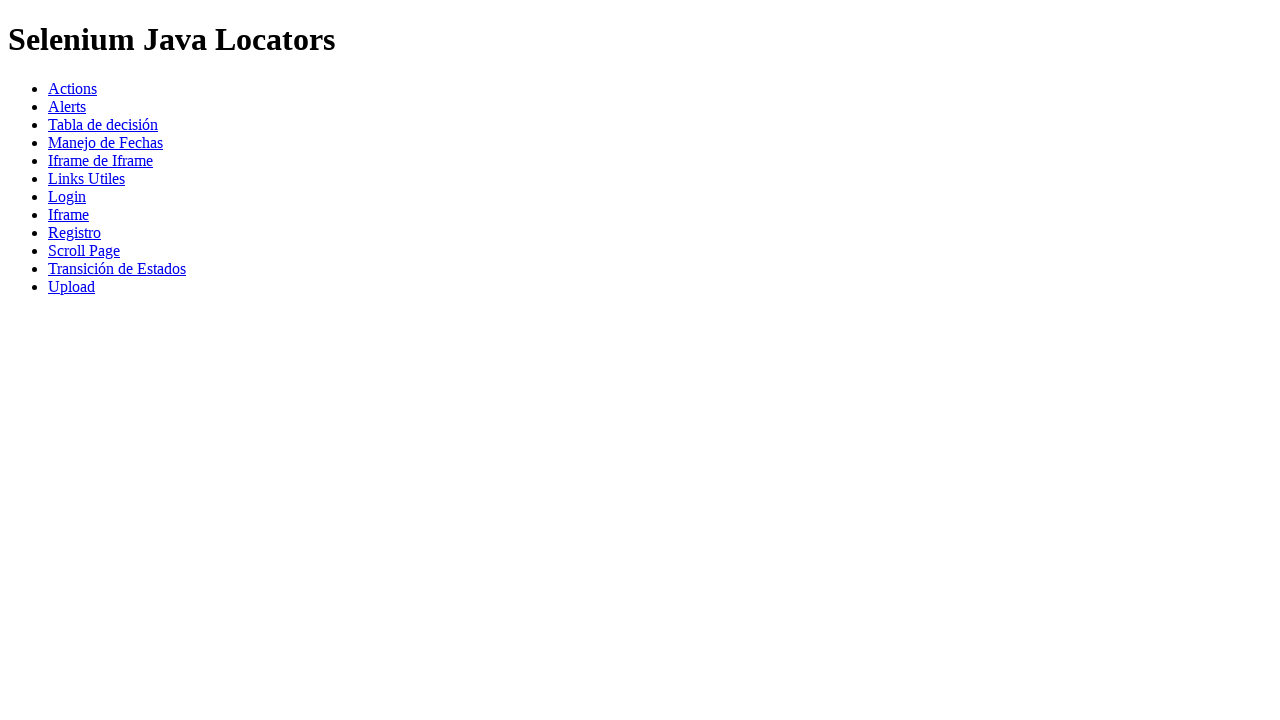